Tests a web form by entering text in a text box and clicking submit, then verifies the confirmation message

Starting URL: https://www.selenium.dev/selenium/web/web-form.html

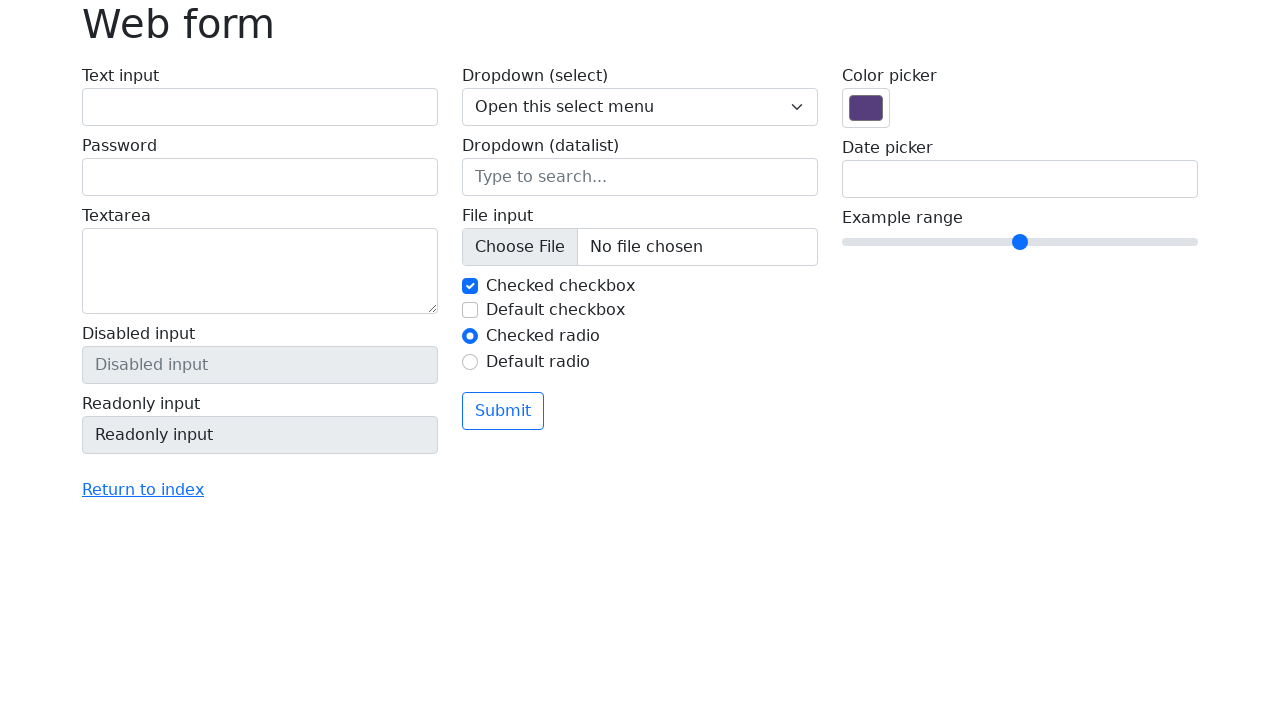

Verified page title is 'Web form'
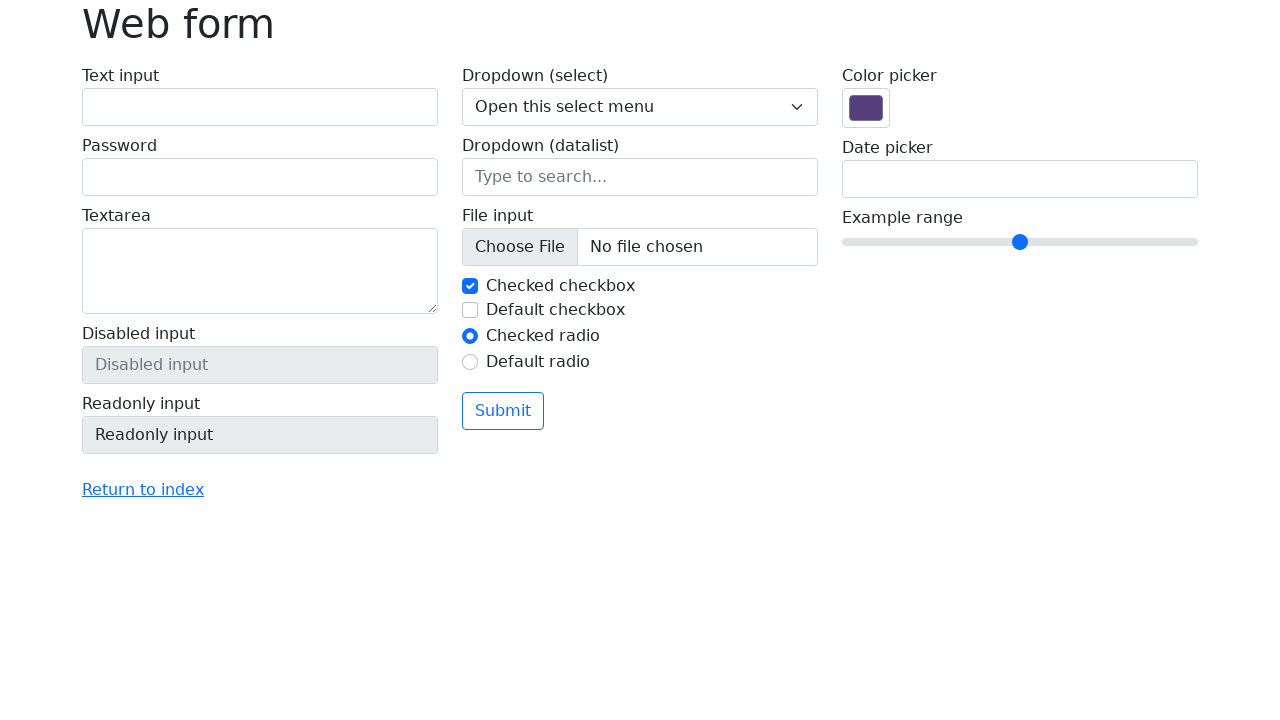

Filled text box with 'Selenium' on input[name='my-text']
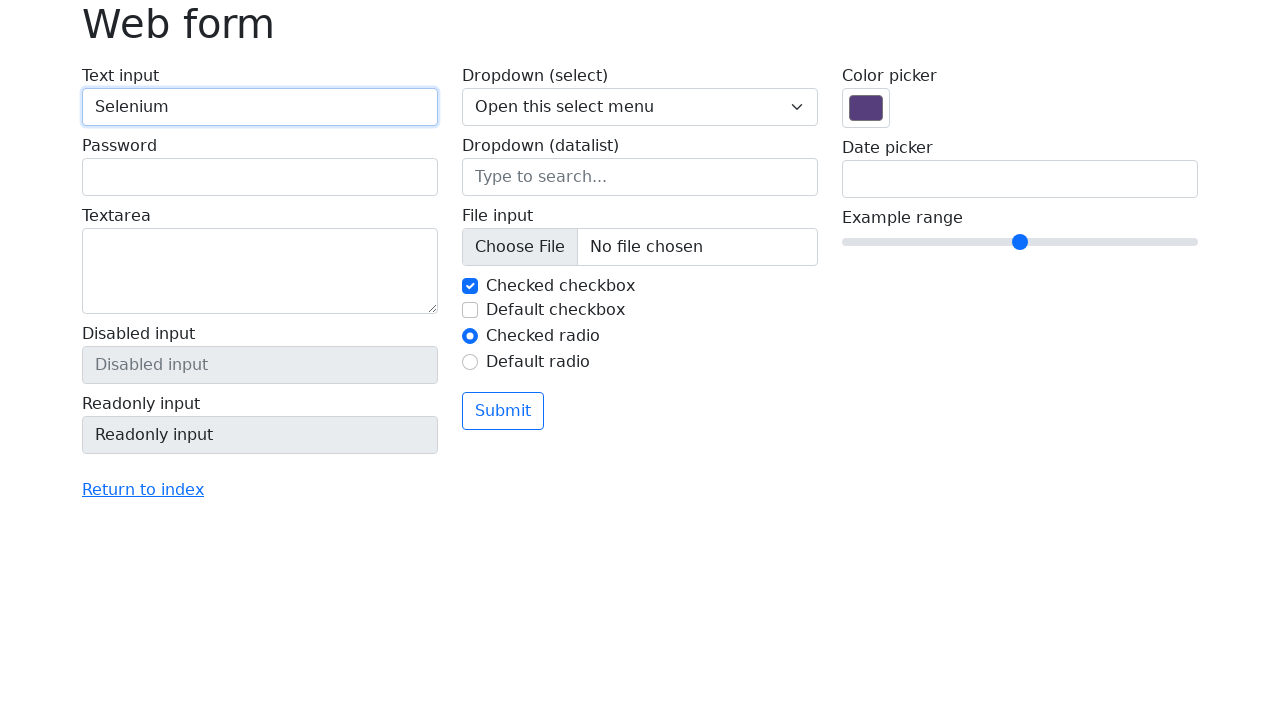

Clicked submit button at (503, 411) on button
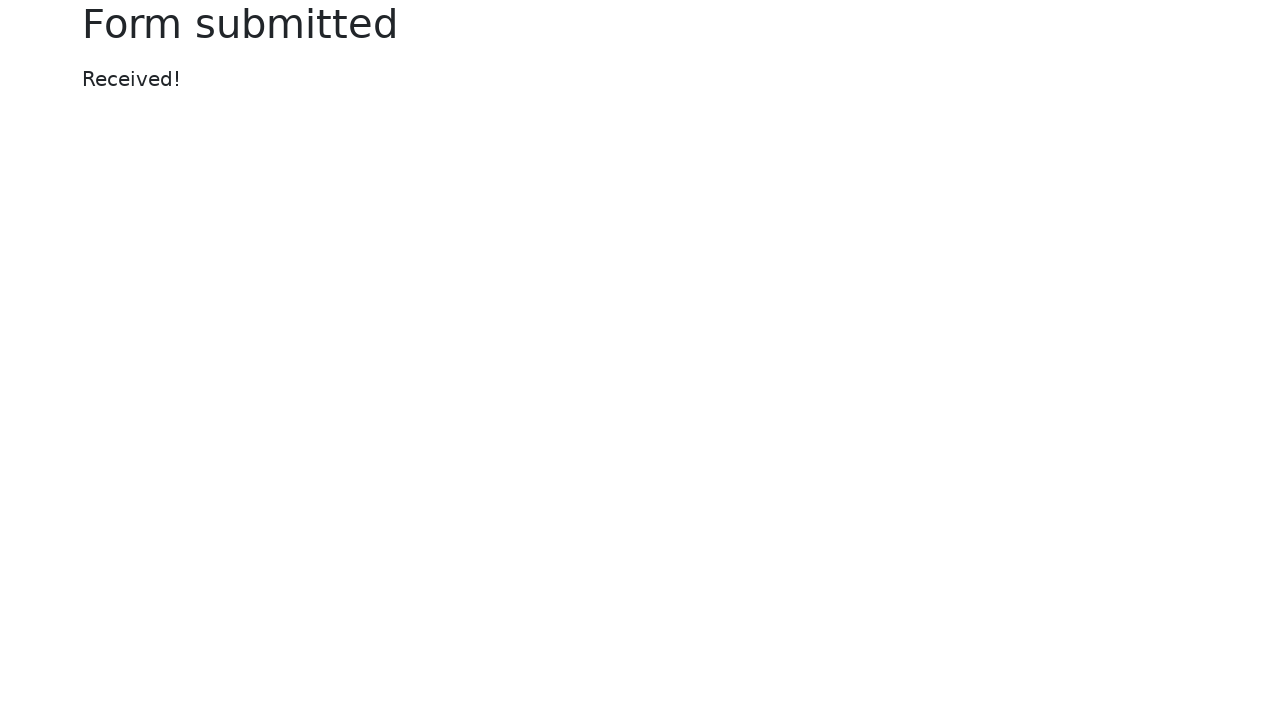

Confirmation message element appeared
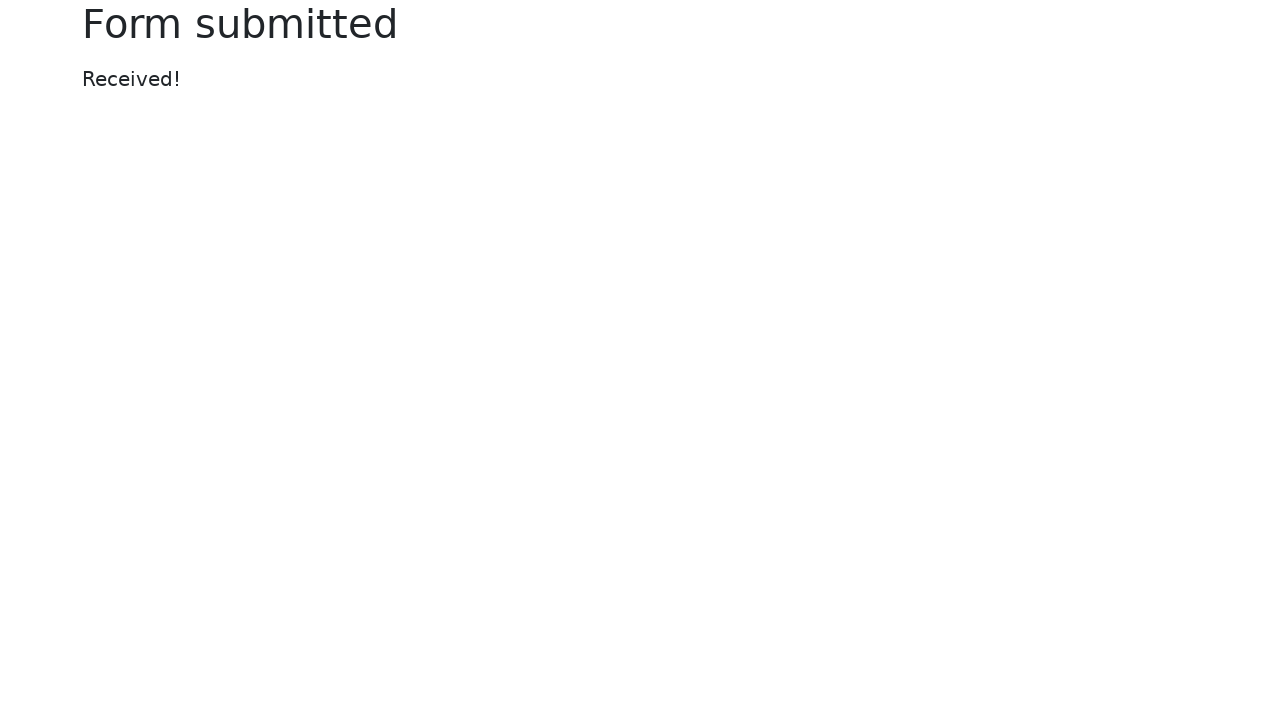

Retrieved confirmation message text
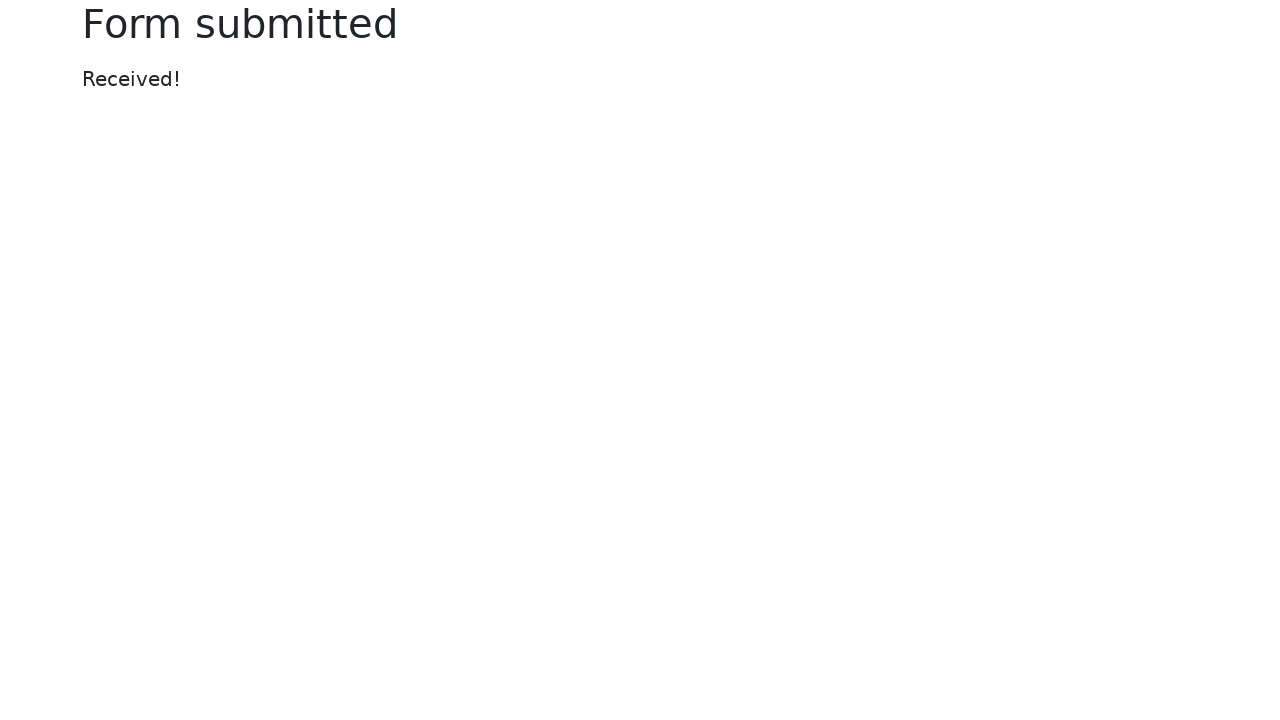

Verified confirmation message equals 'Received!'
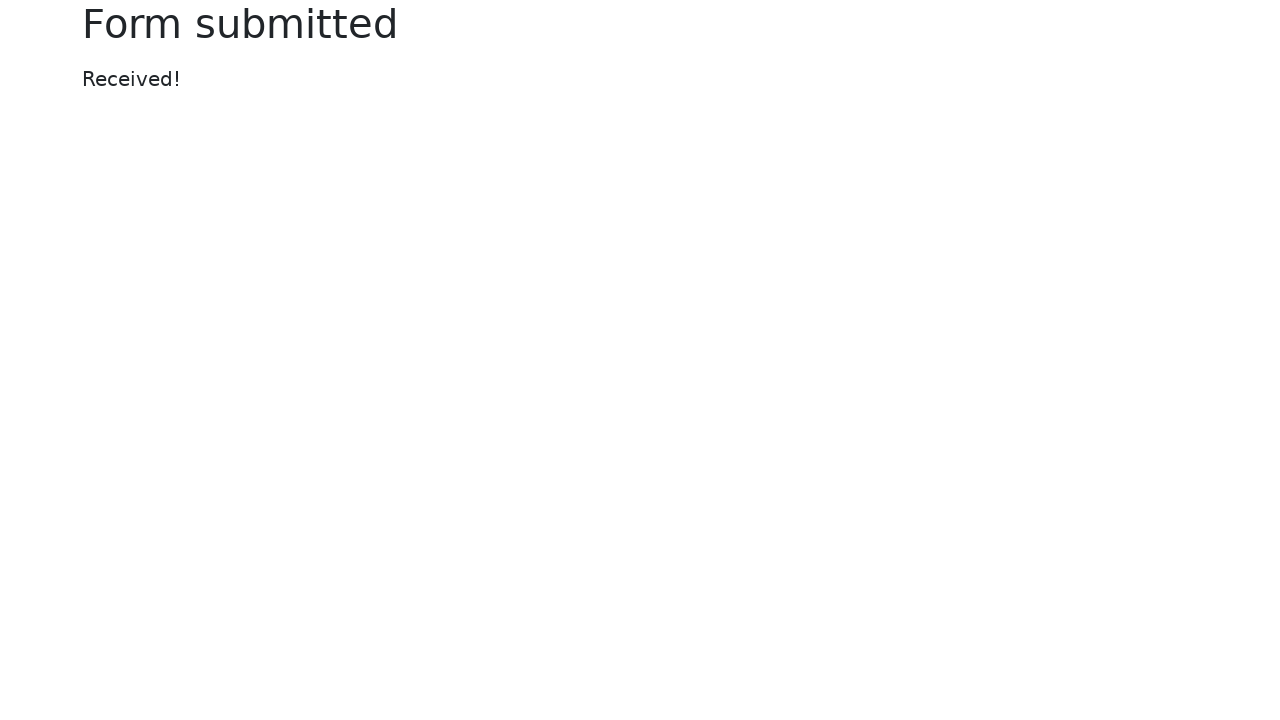

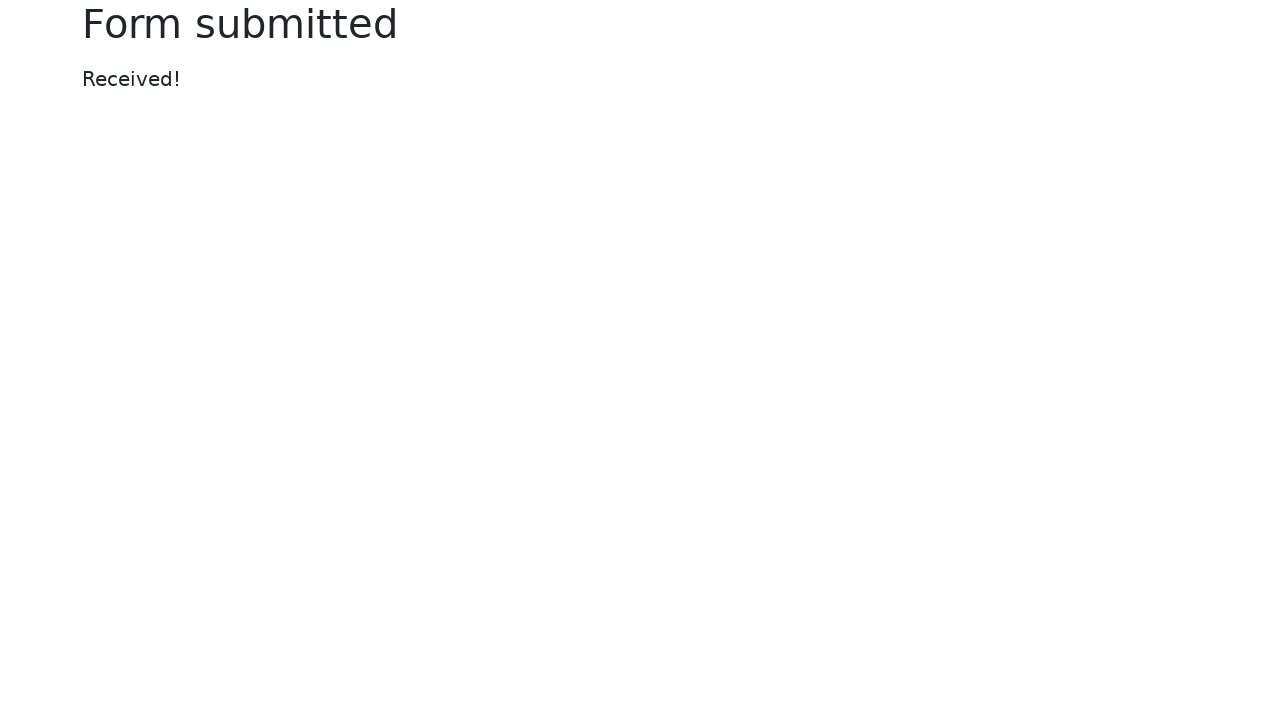